Tests radio button functionality by scrolling to make radio buttons visible and verifying their presence on the page

Starting URL: https://testing.qaautomationlabs.com/radio-button.php

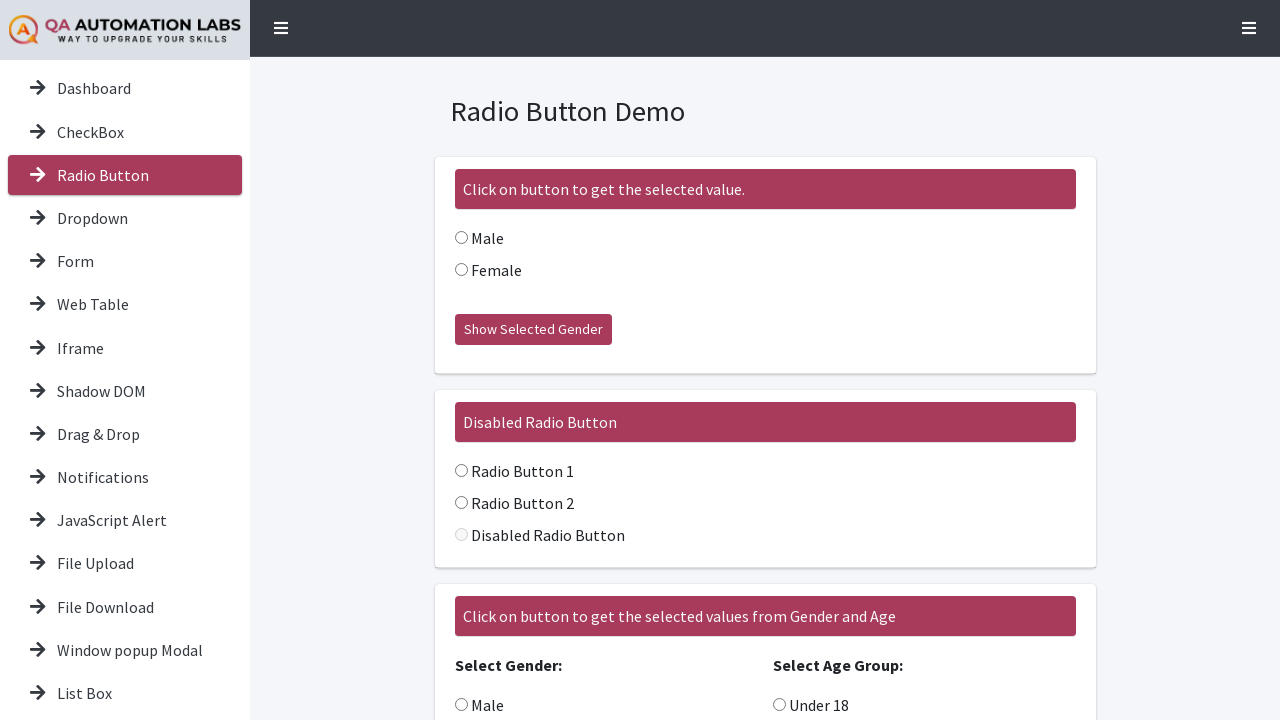

Scrolled down 500px to make radio buttons visible
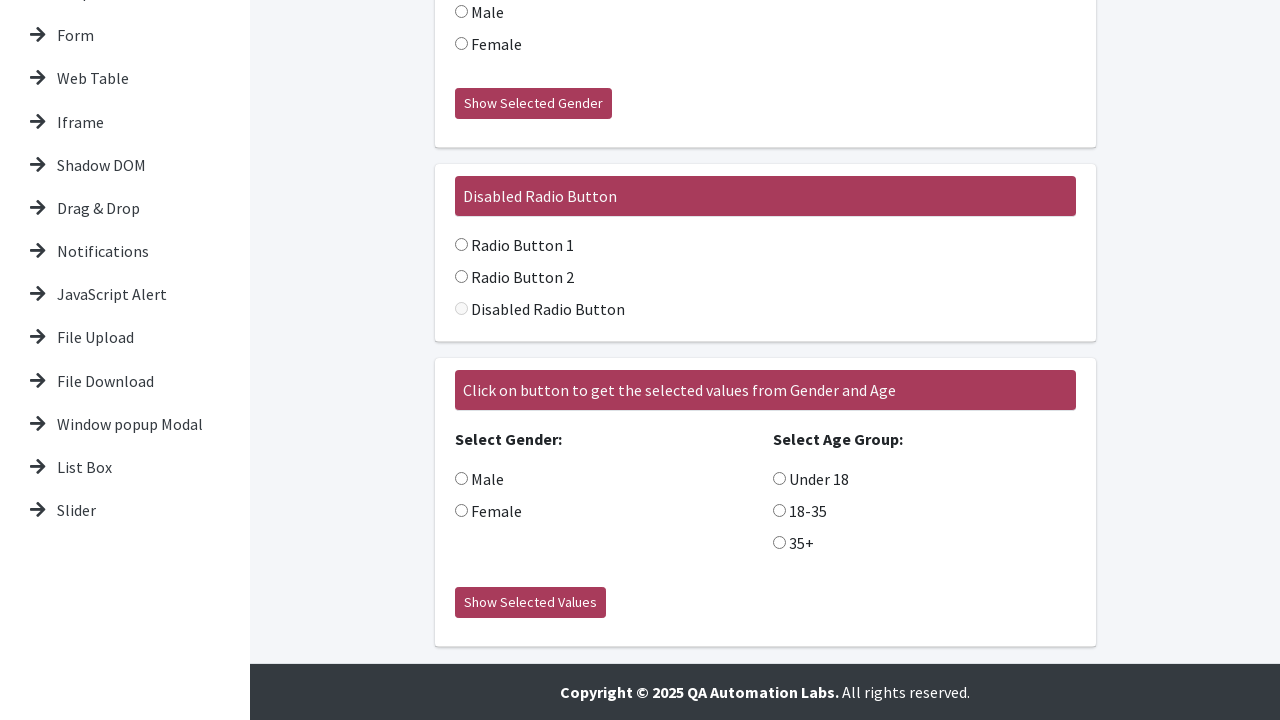

Radio button selector loaded on page
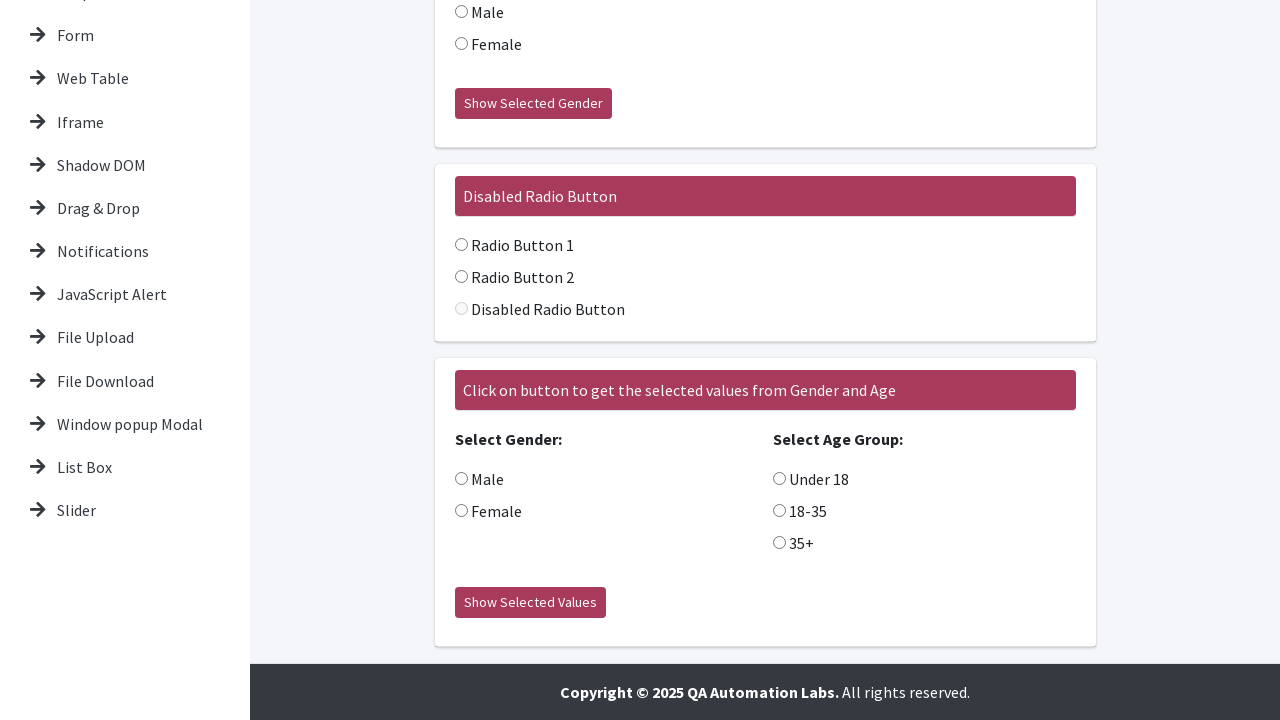

Located all radio buttons on page
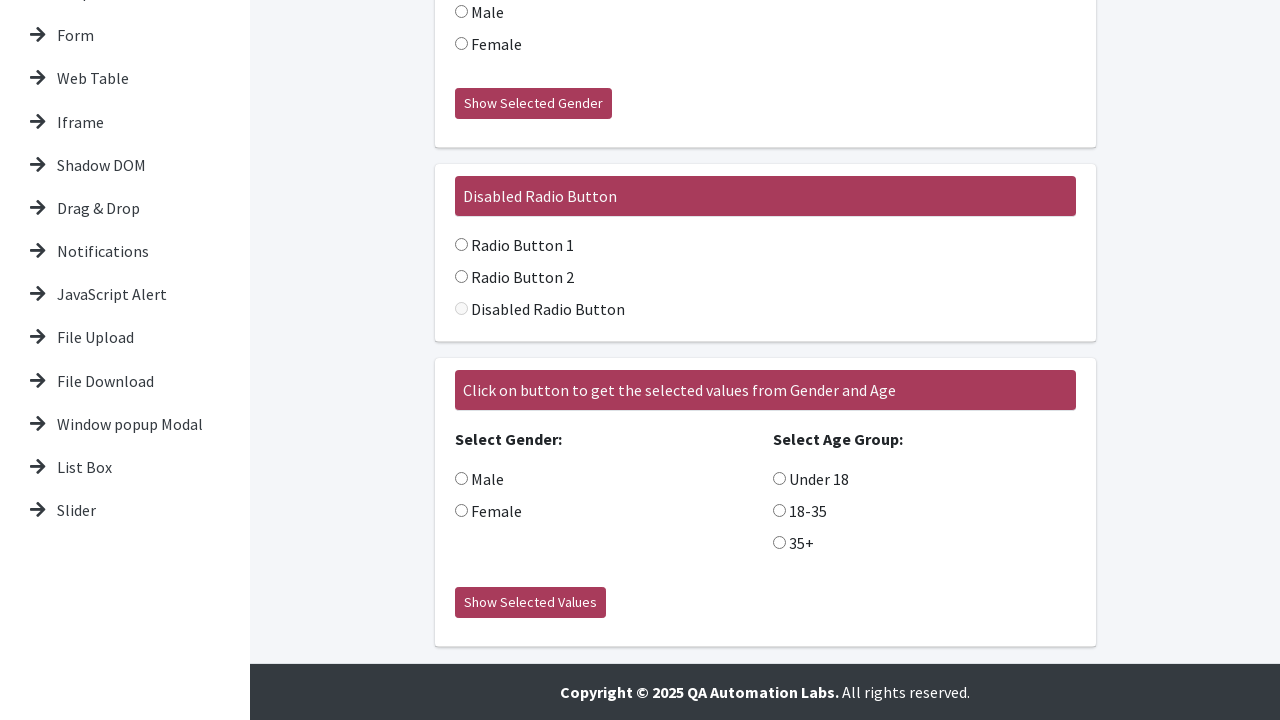

Verified first radio button is visible
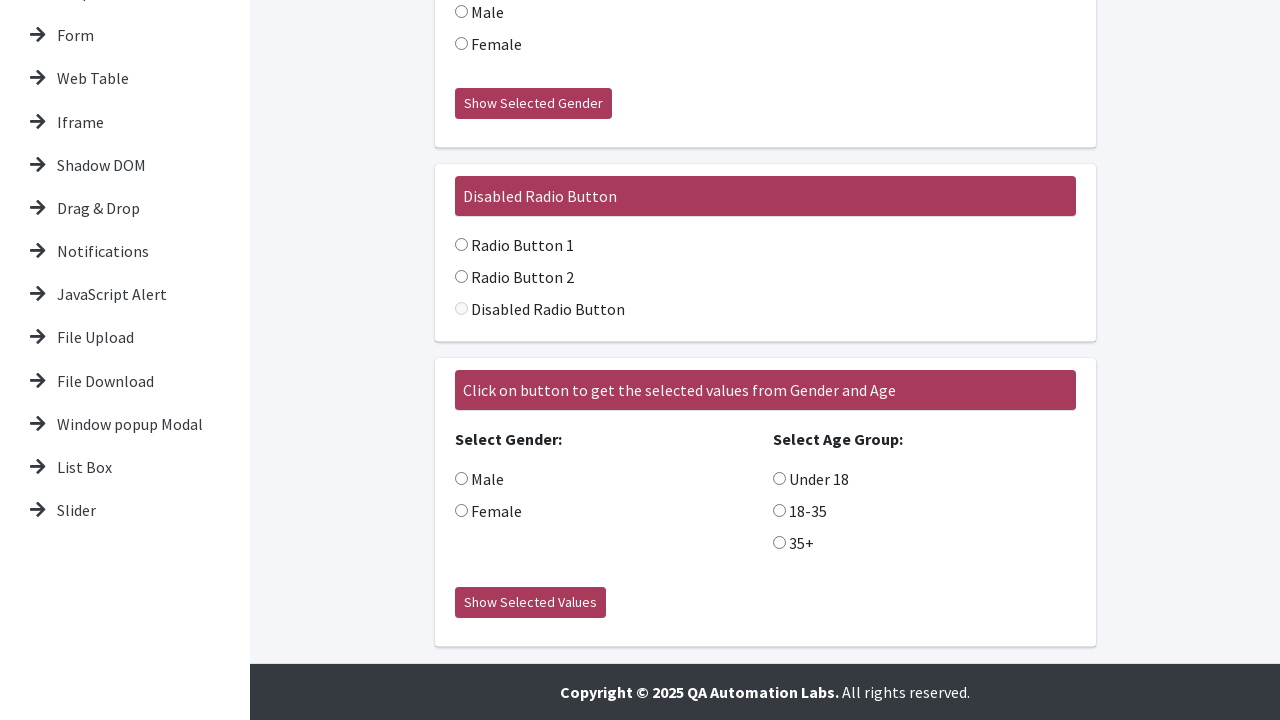

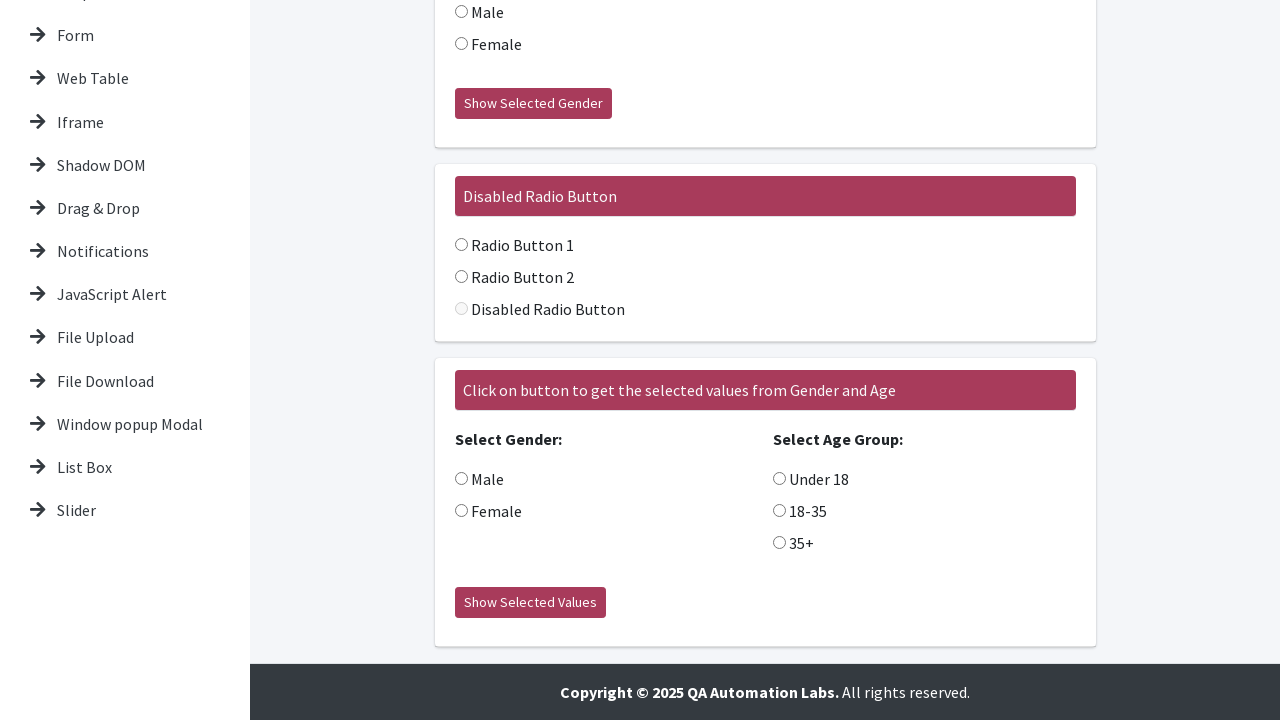